Tests the hamburger menu navigation on the Ace Online Shoe Portal by clicking the menu toggle and then navigating to the Online Products page

Starting URL: https://anupdamoda.github.io/AceOnlineShoePortal/index.html#

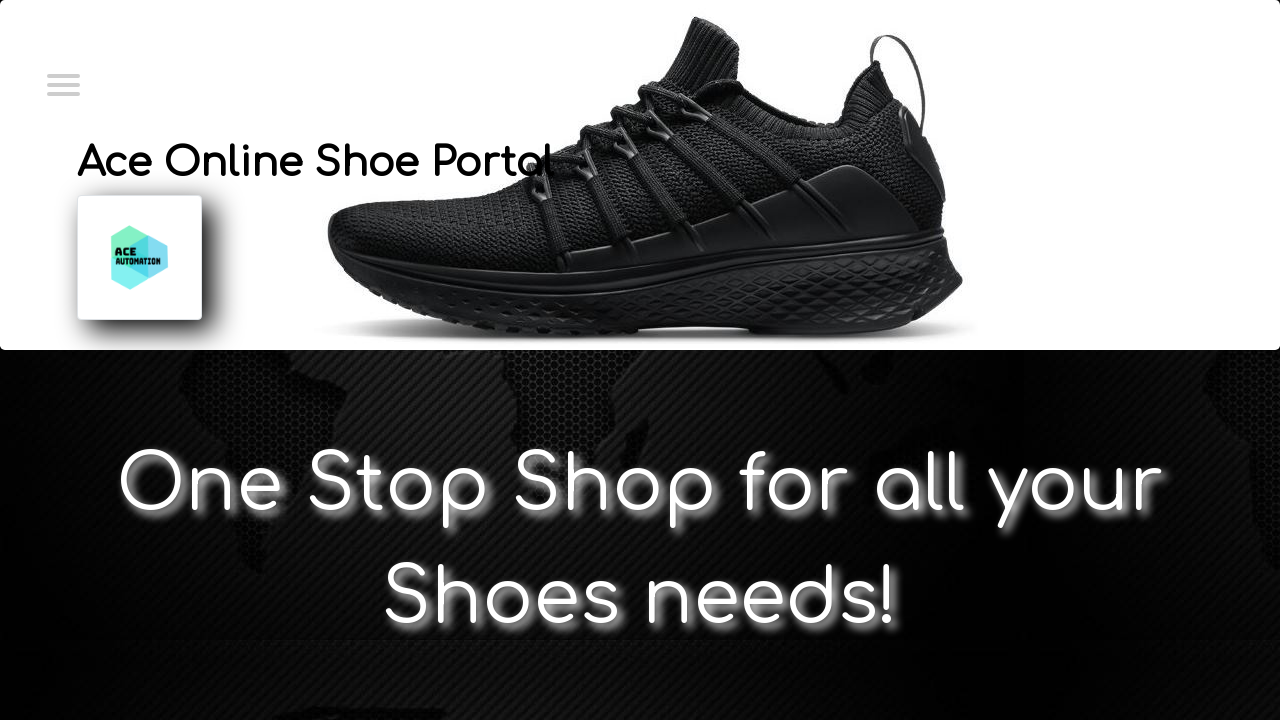

Clicked hamburger menu toggle to open navigation menu at (62, 83) on xpath=//*[@id='menuToggle']/input
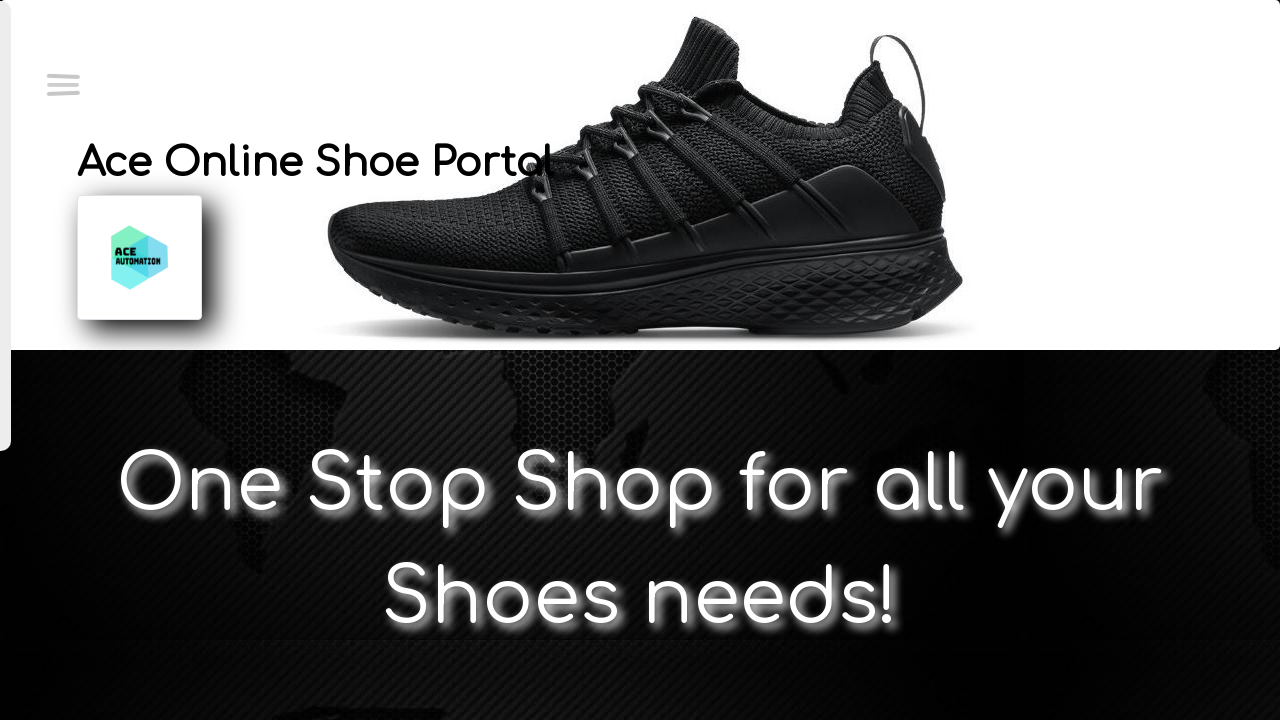

Waited for menu to expand
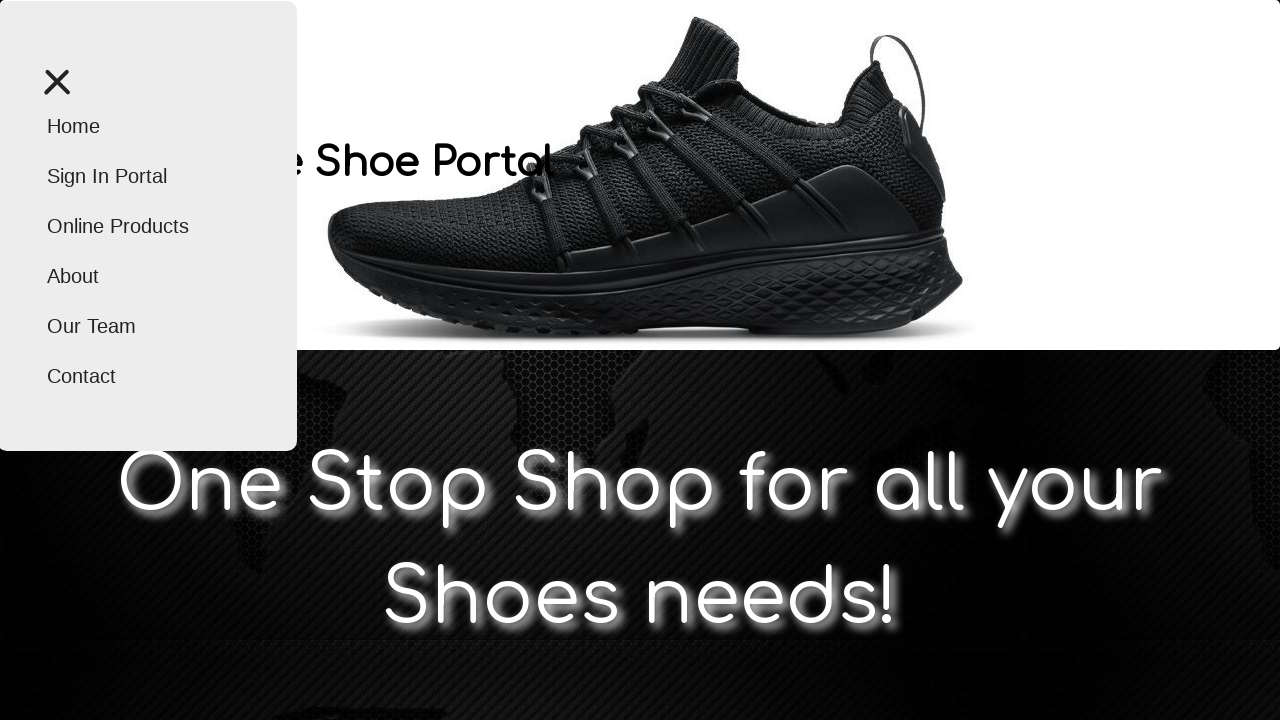

Clicked on Online Products link to navigate to products page at (147, 226) on text=Online Products
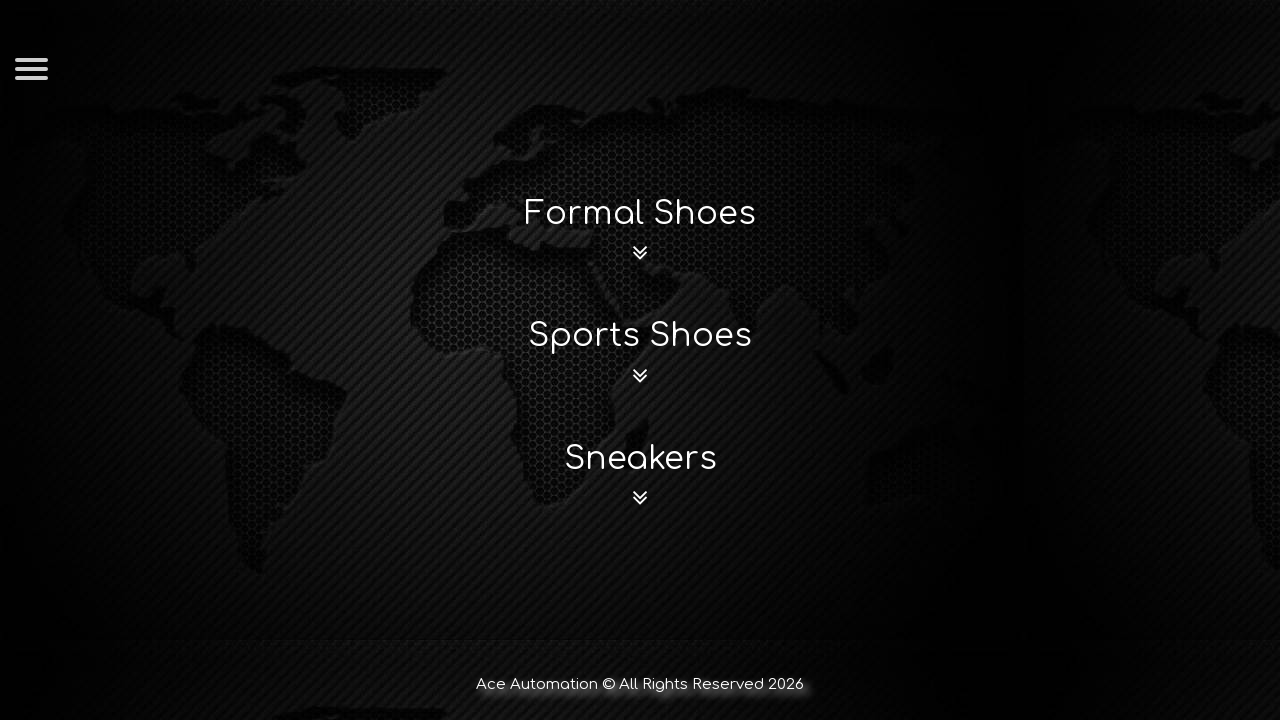

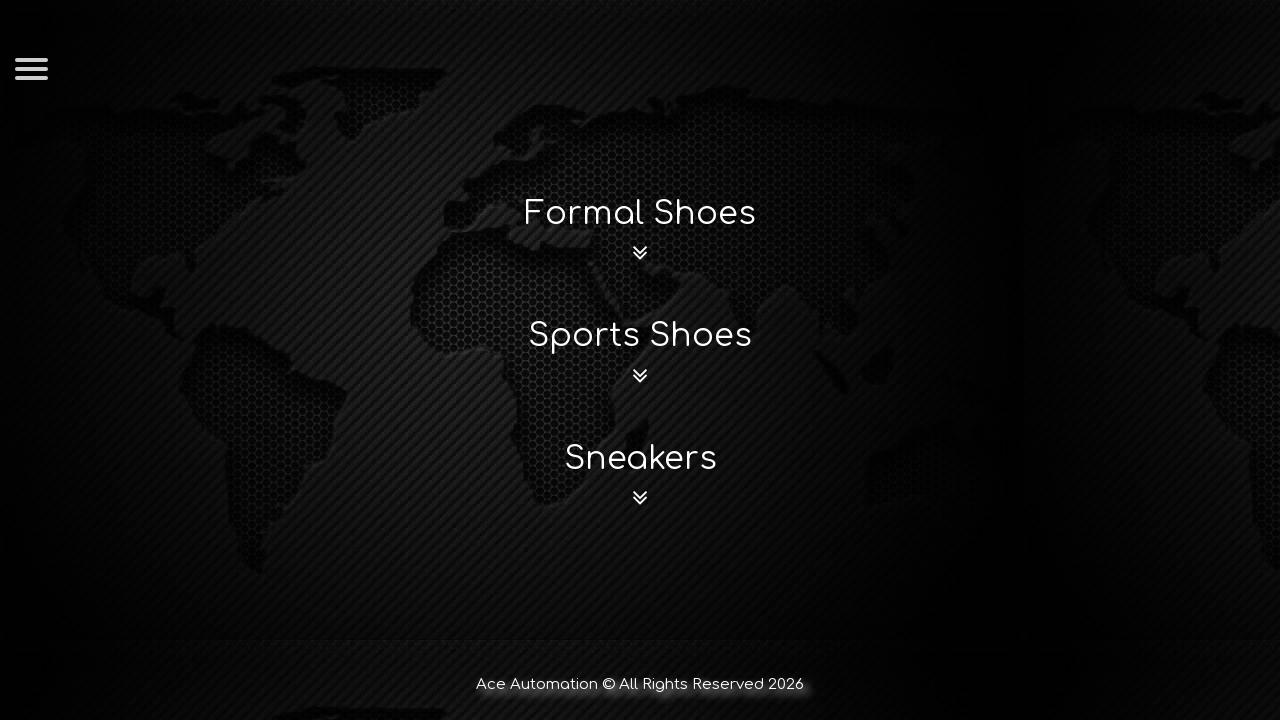